Tests that the Xornet landing page loads correctly and displays the header/logo element

Starting URL: https://xornet.xoriant.com/

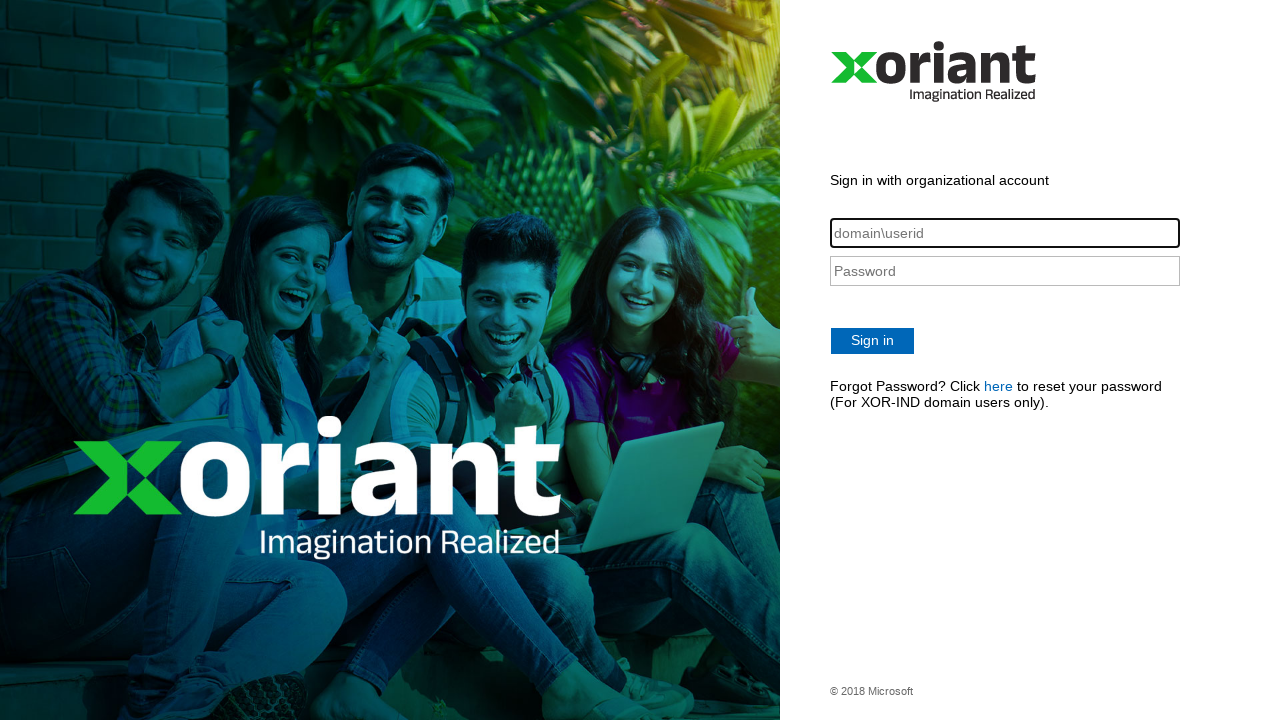

Navigated to Xornet landing page
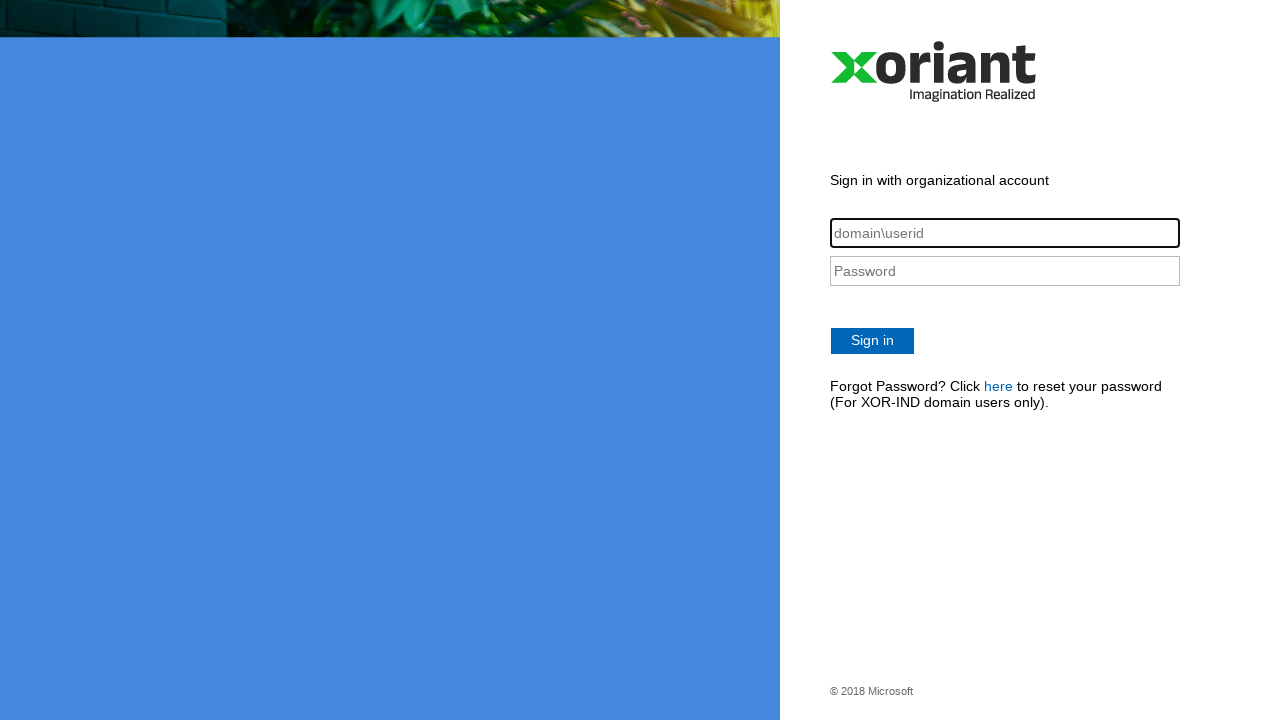

Header element became visible
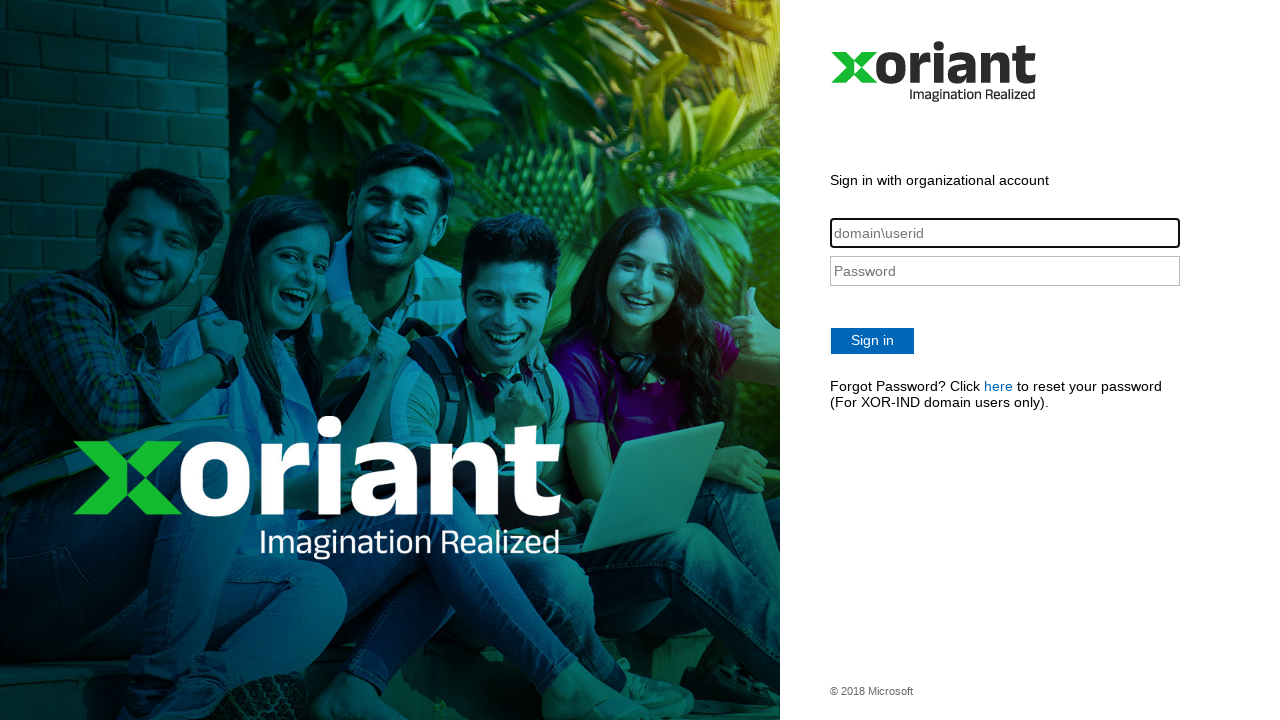

Verified Xornet logo/header is visible on landing page
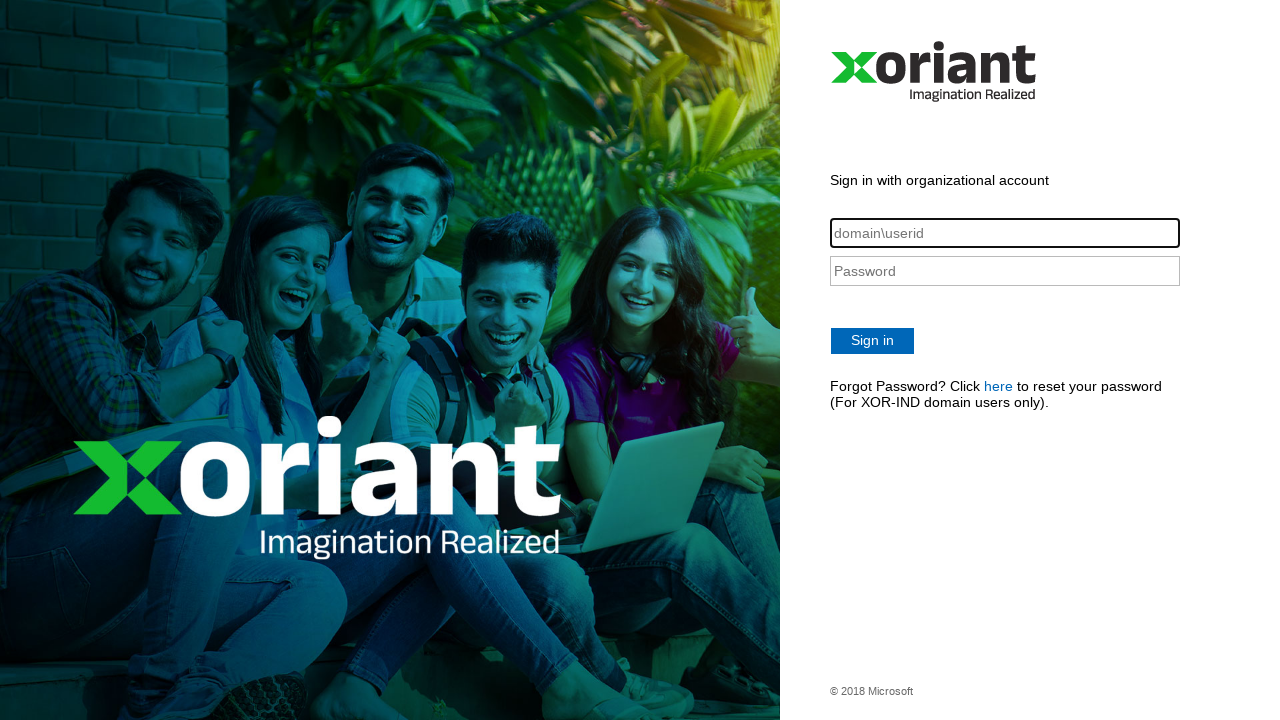

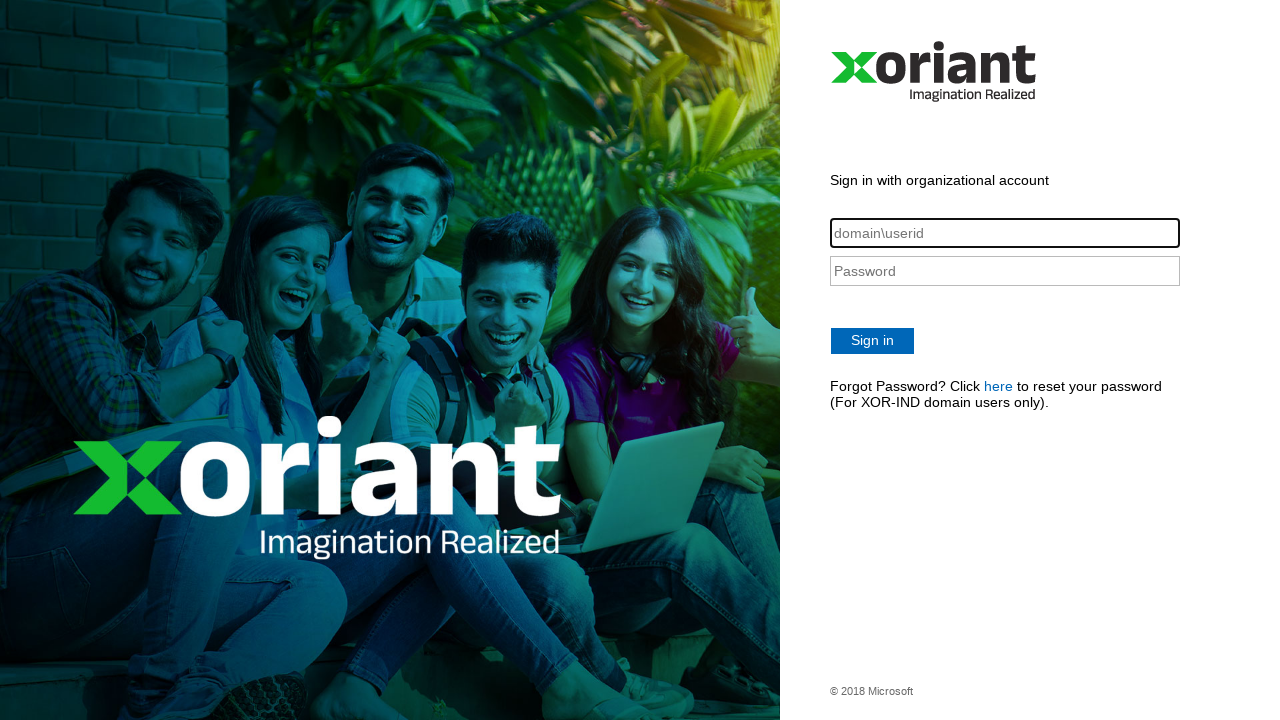